Tests radio button interactions including selecting options, verifying selection states, and testing toggle behavior on a radio button demo page

Starting URL: https://www.leafground.com/radio.xhtml

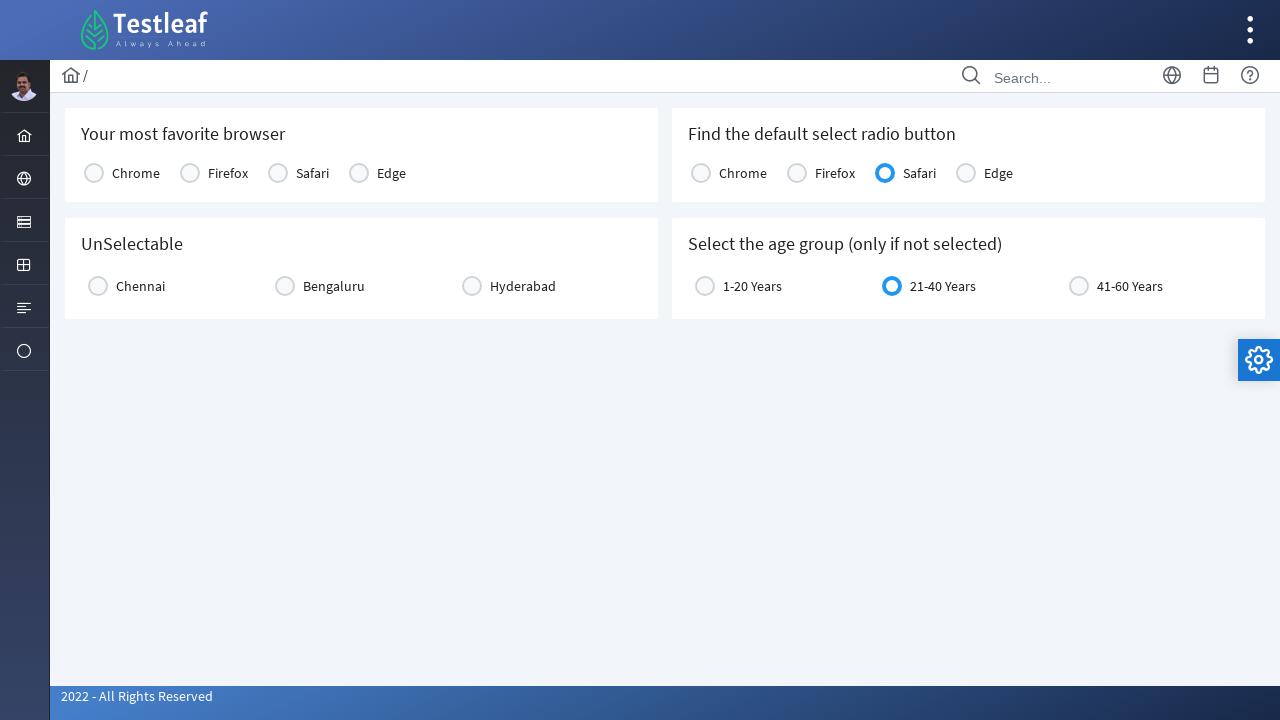

Clicked Safari radio button in favorite browser section at (312, 173) on xpath=(//label[text()='Safari'])[1]
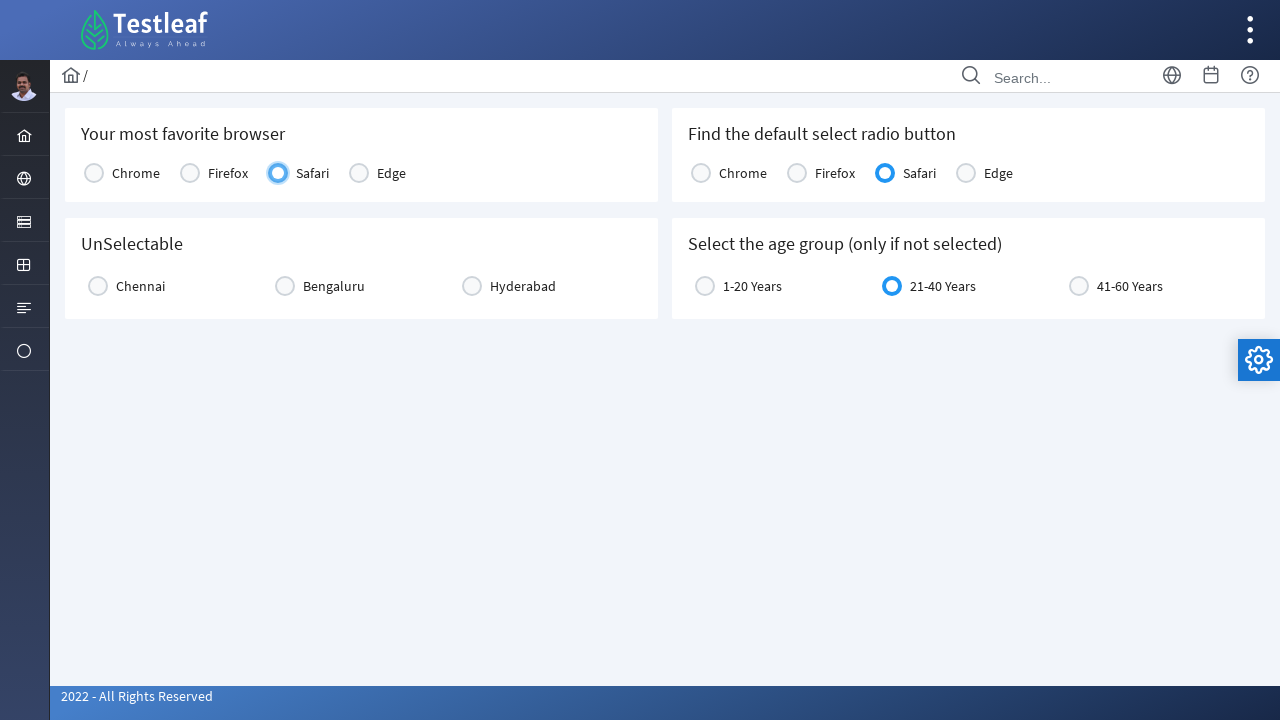

Clicked Bengaluru radio button to select it at (334, 286) on xpath=//label[text()='Bengaluru']
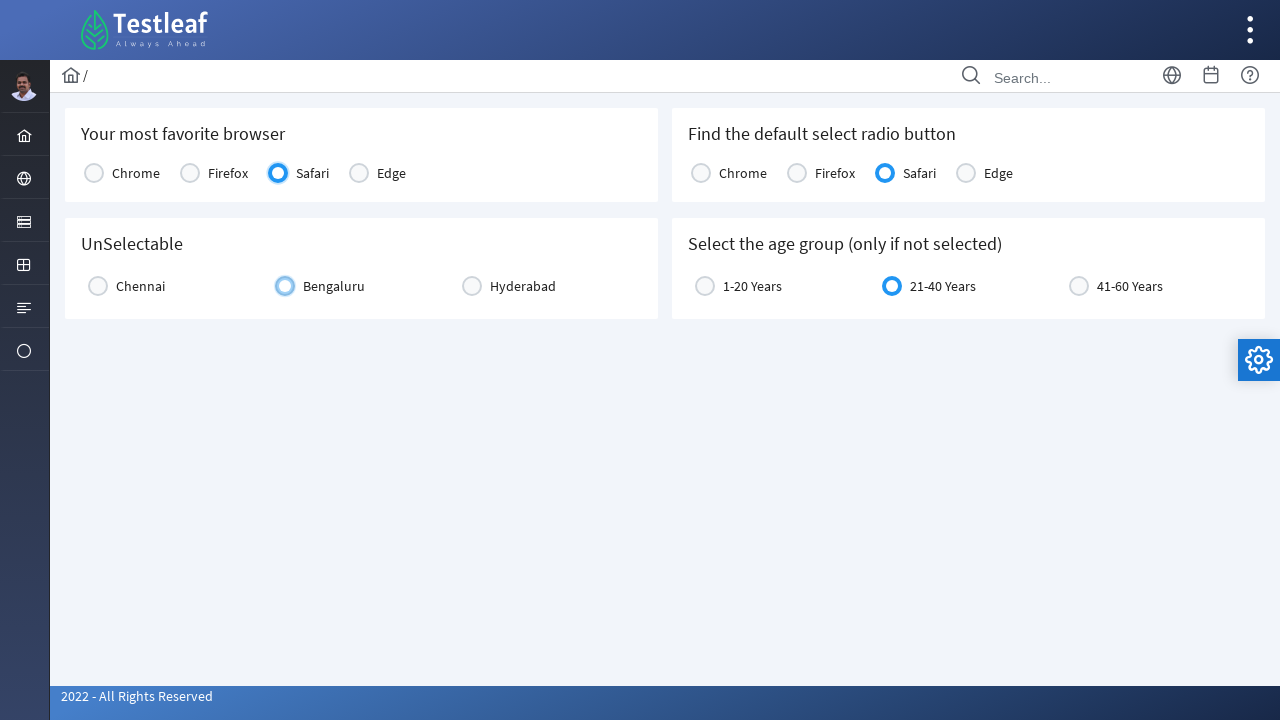

Clicked Bengaluru radio button again to test toggle behavior at (334, 286) on xpath=//label[text()='Bengaluru']
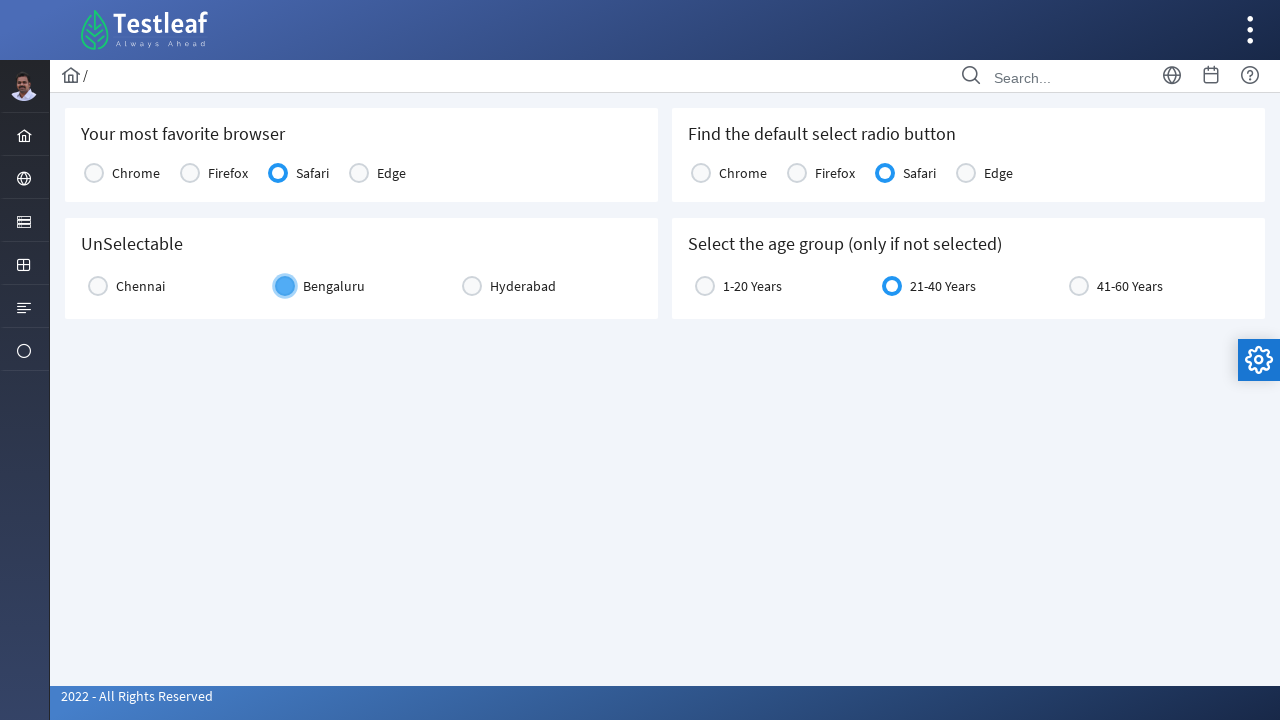

Checked if Bengaluru radio button is enabled
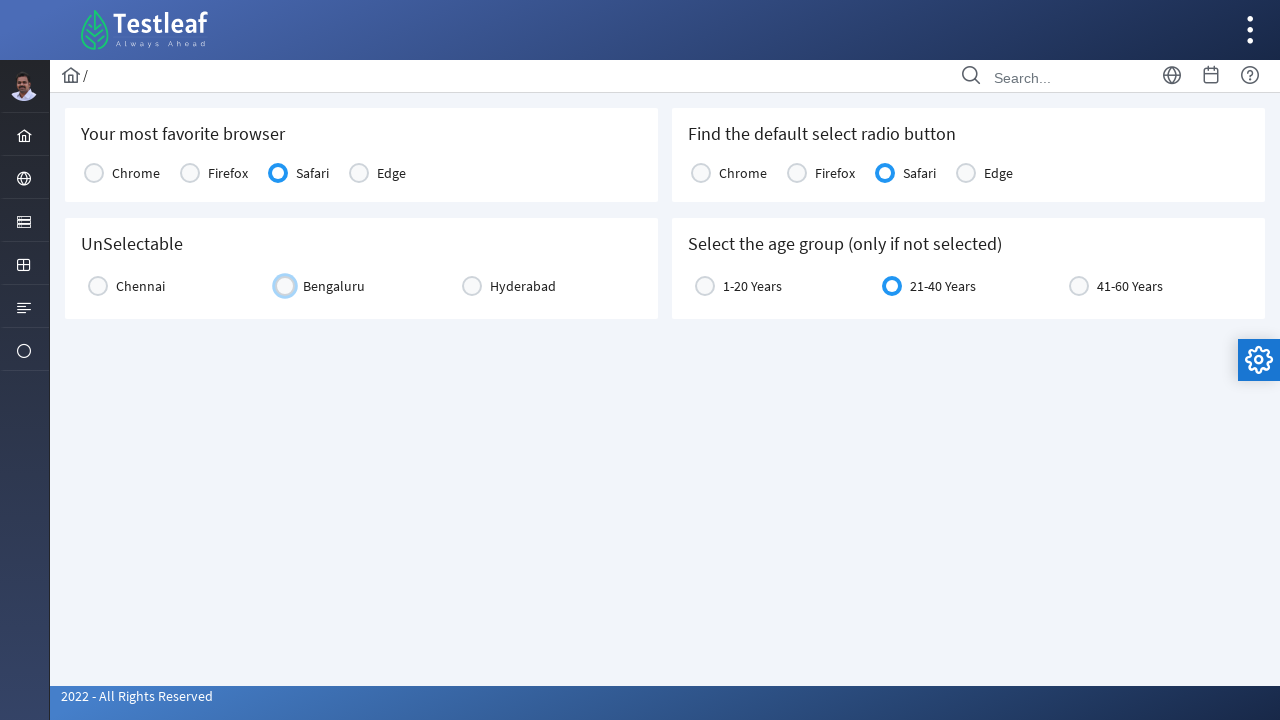

Verified Bengaluru radio button selection state
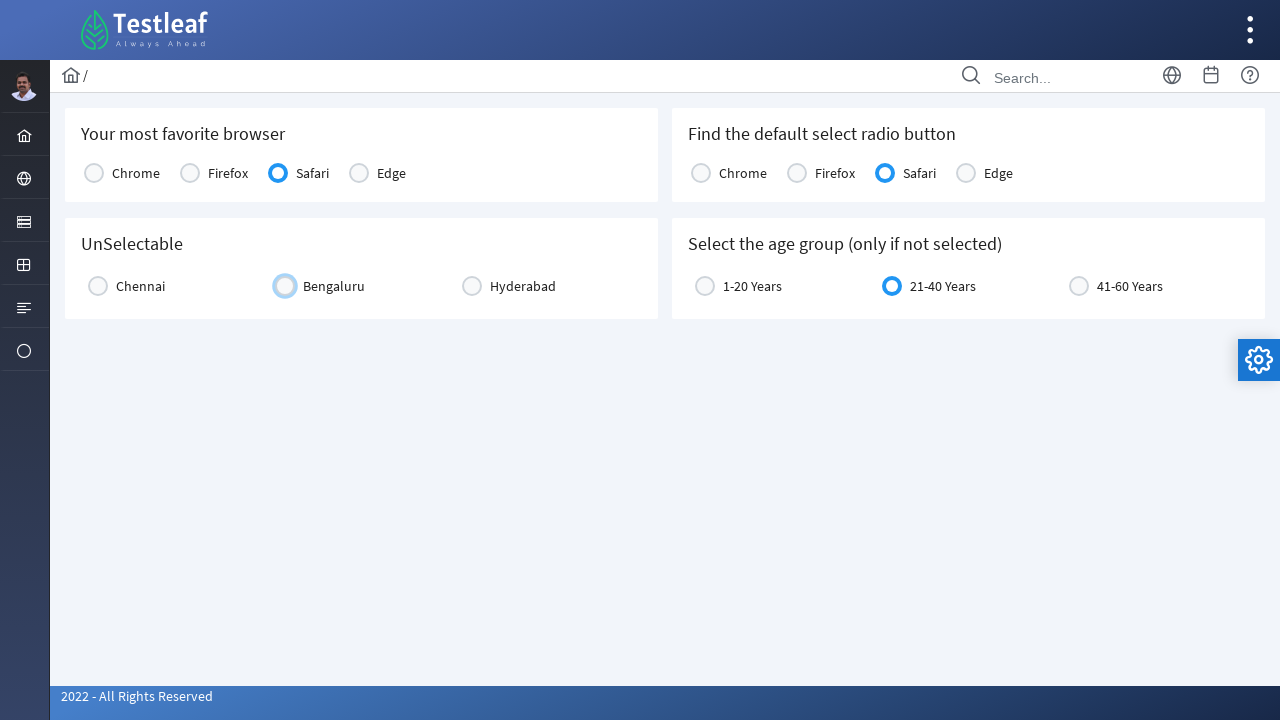

Verified Safari default selection state in second group
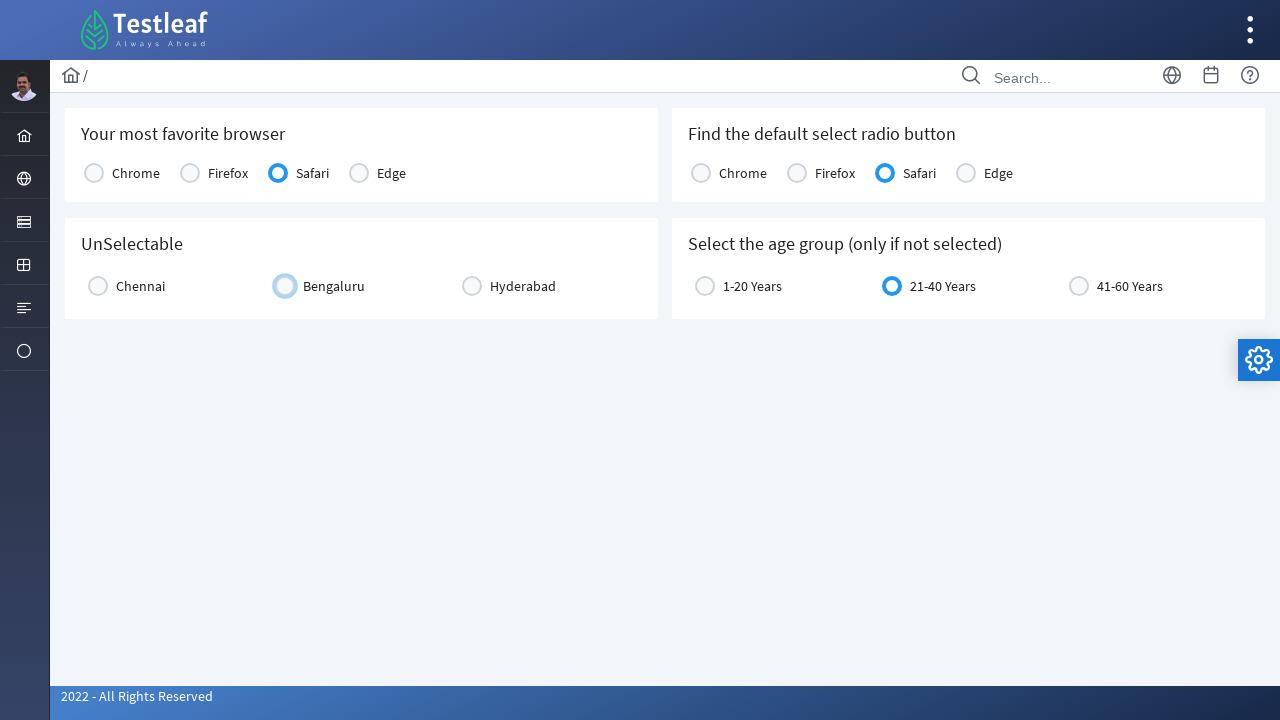

Verified Firefox selection state in second group
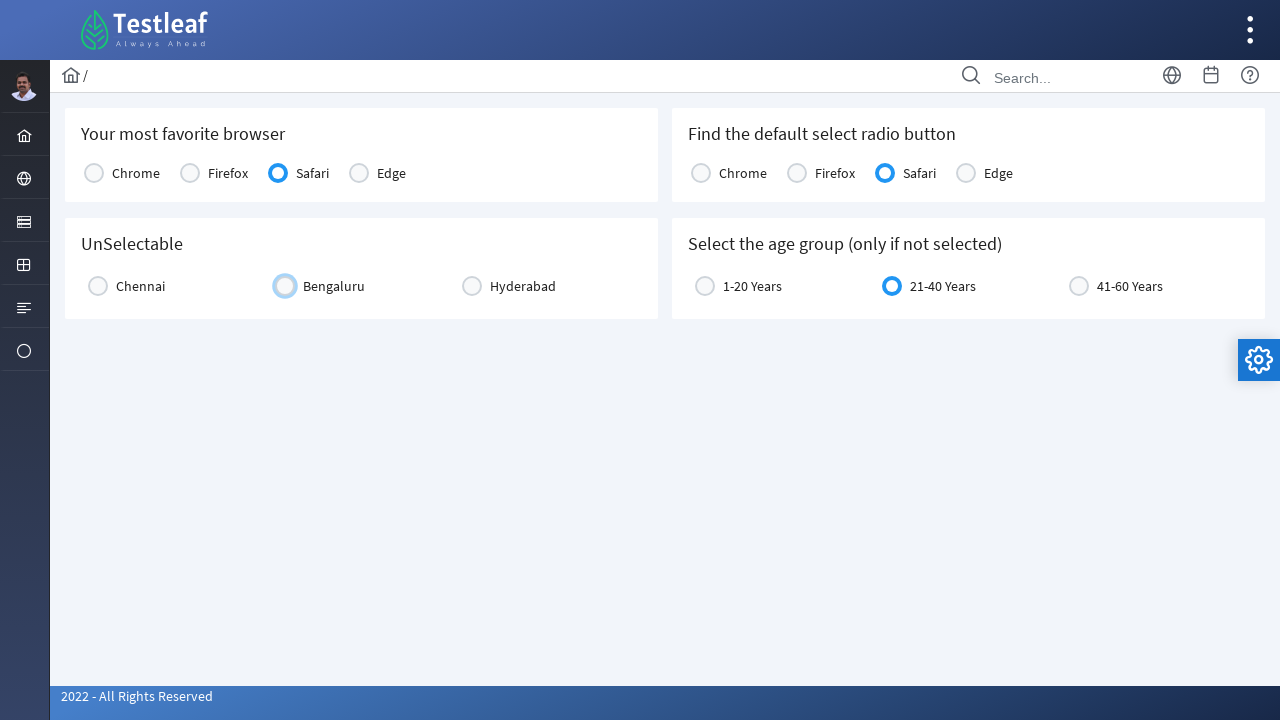

Verified age group '21-40 Years' selection state
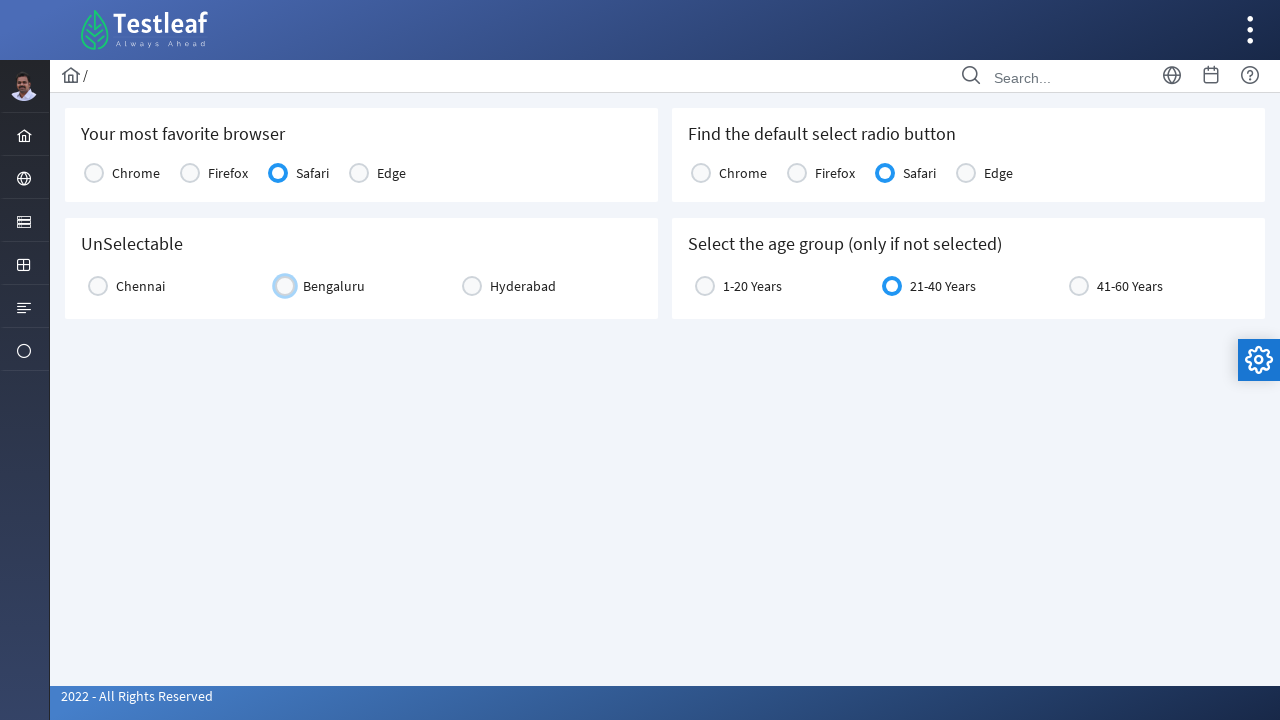

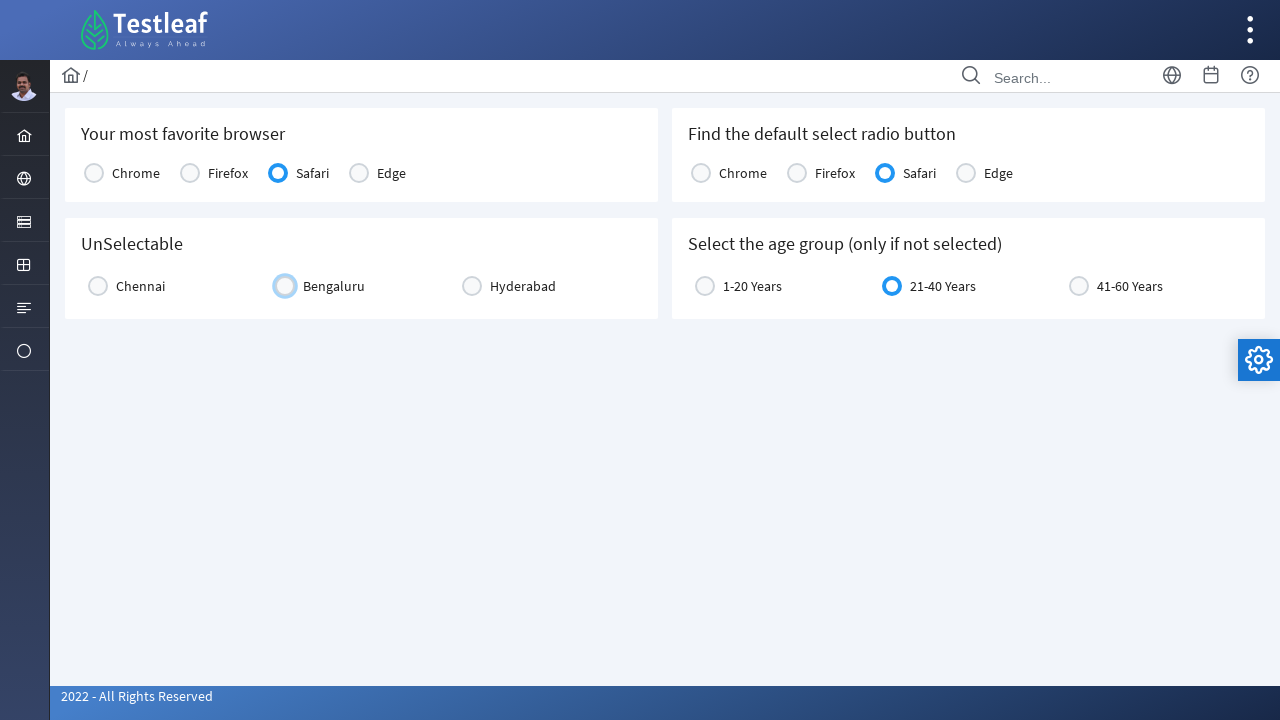